Tests JavaScript prompt dialog by clicking the third button, entering a name in the prompt, accepting it, and verifying the name appears in the result message

Starting URL: https://the-internet.herokuapp.com/javascript_alerts

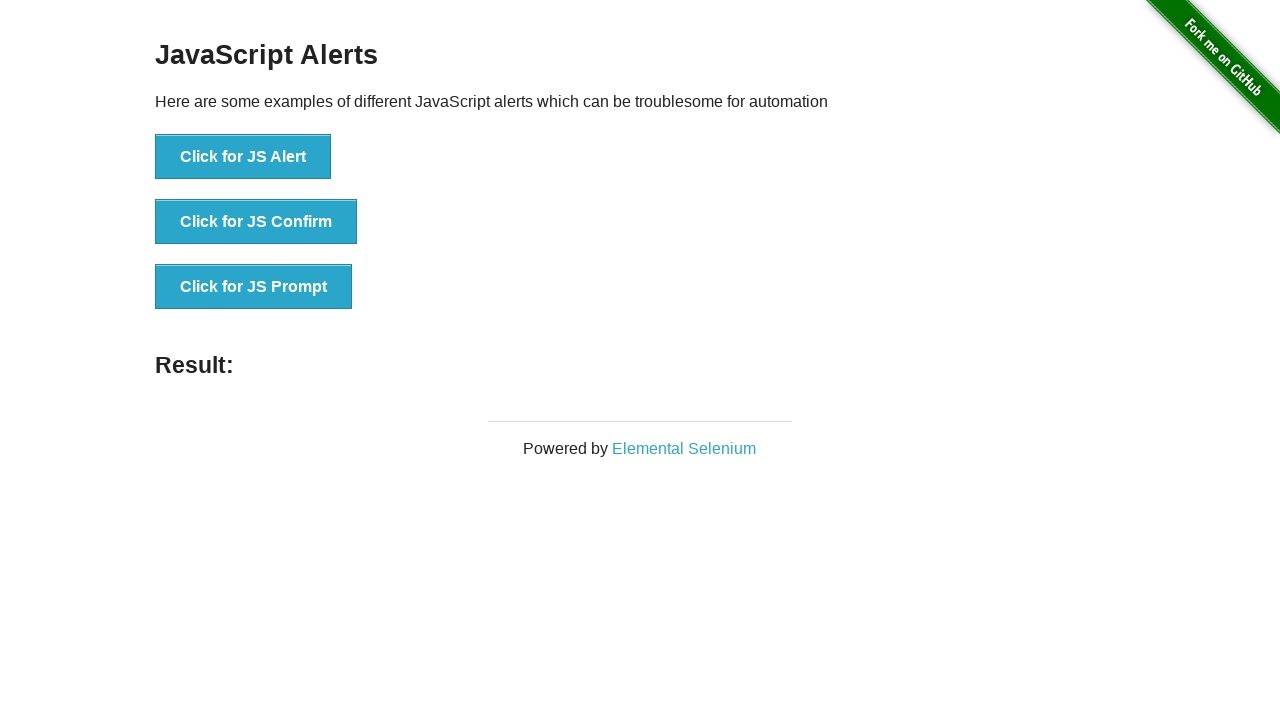

Set up dialog handler to accept prompt with name 'Marcus Wellington'
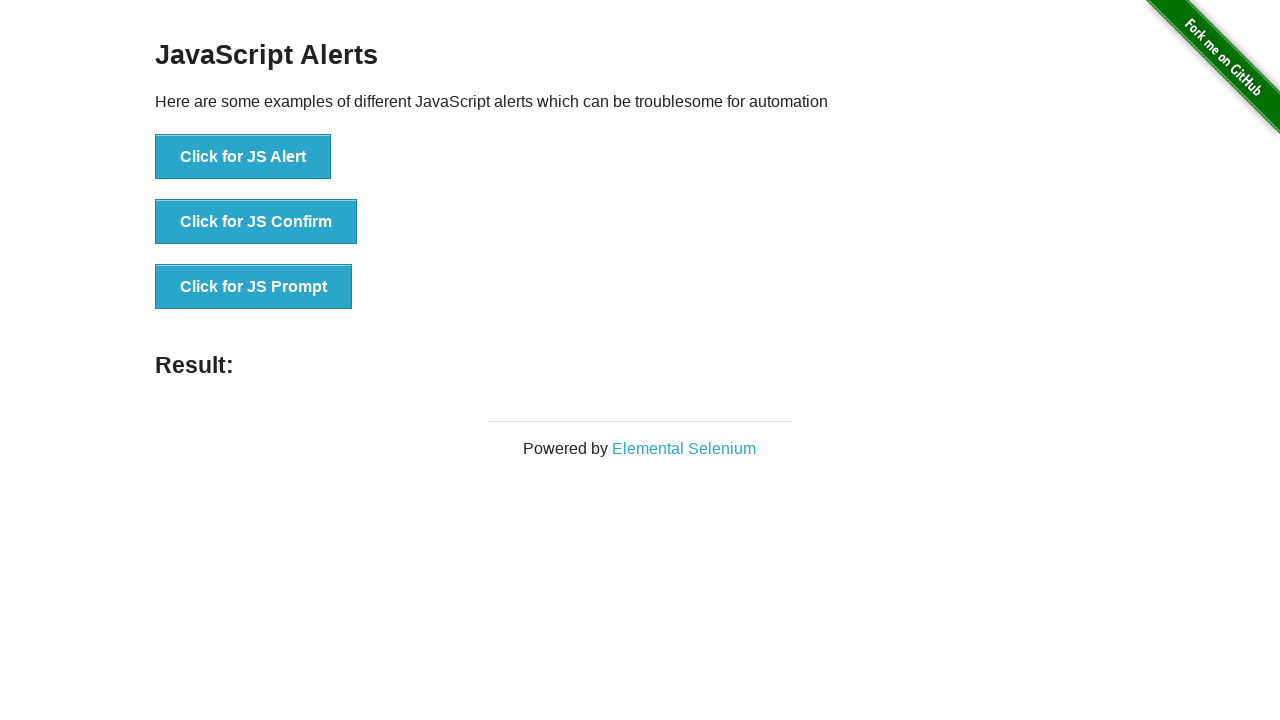

Clicked the 'Click for JS Prompt' button to trigger JavaScript prompt dialog at (254, 287) on xpath=//*[text()='Click for JS Prompt']
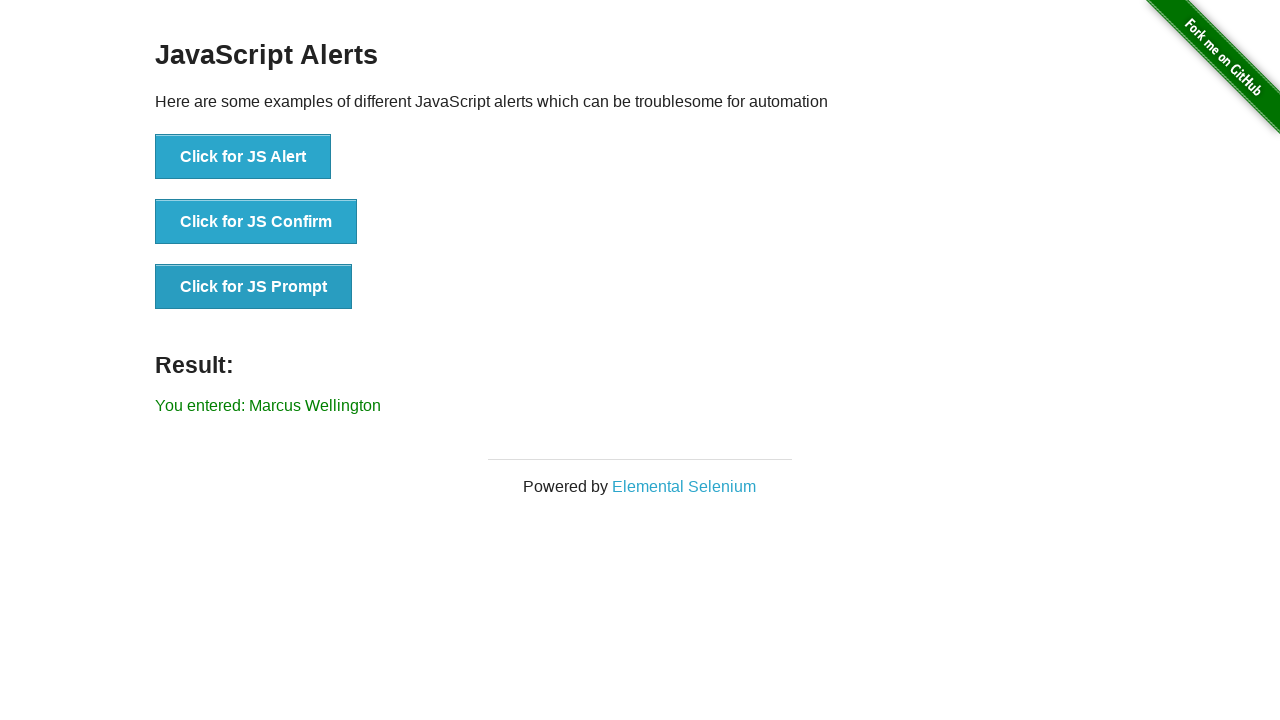

Result message element loaded after prompt was accepted
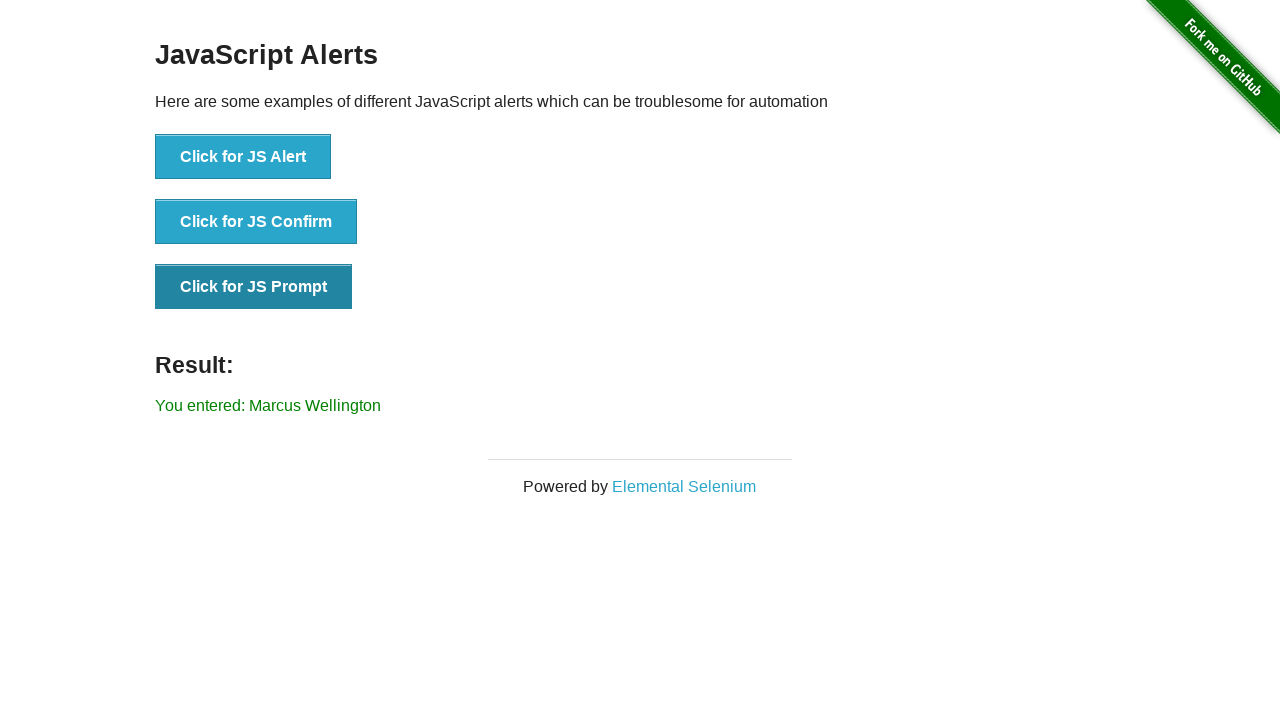

Retrieved result text from result element
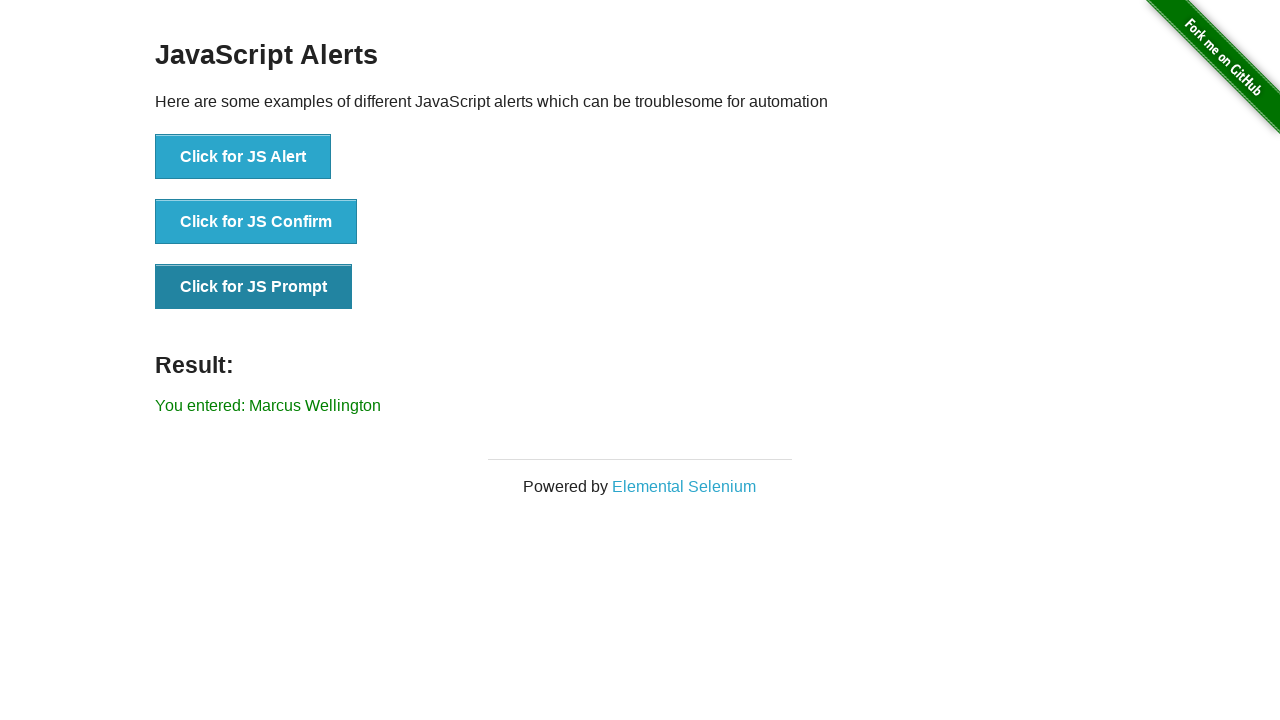

Verified that 'Marcus Wellington' appears in the result message
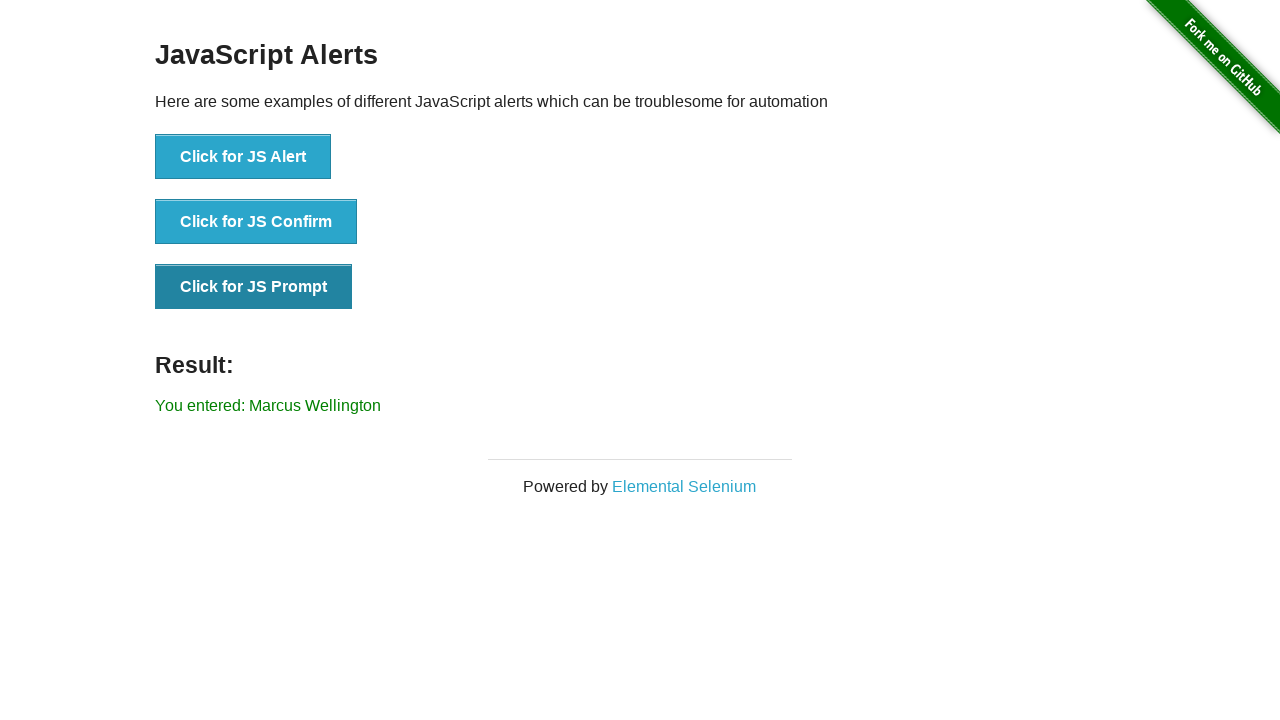

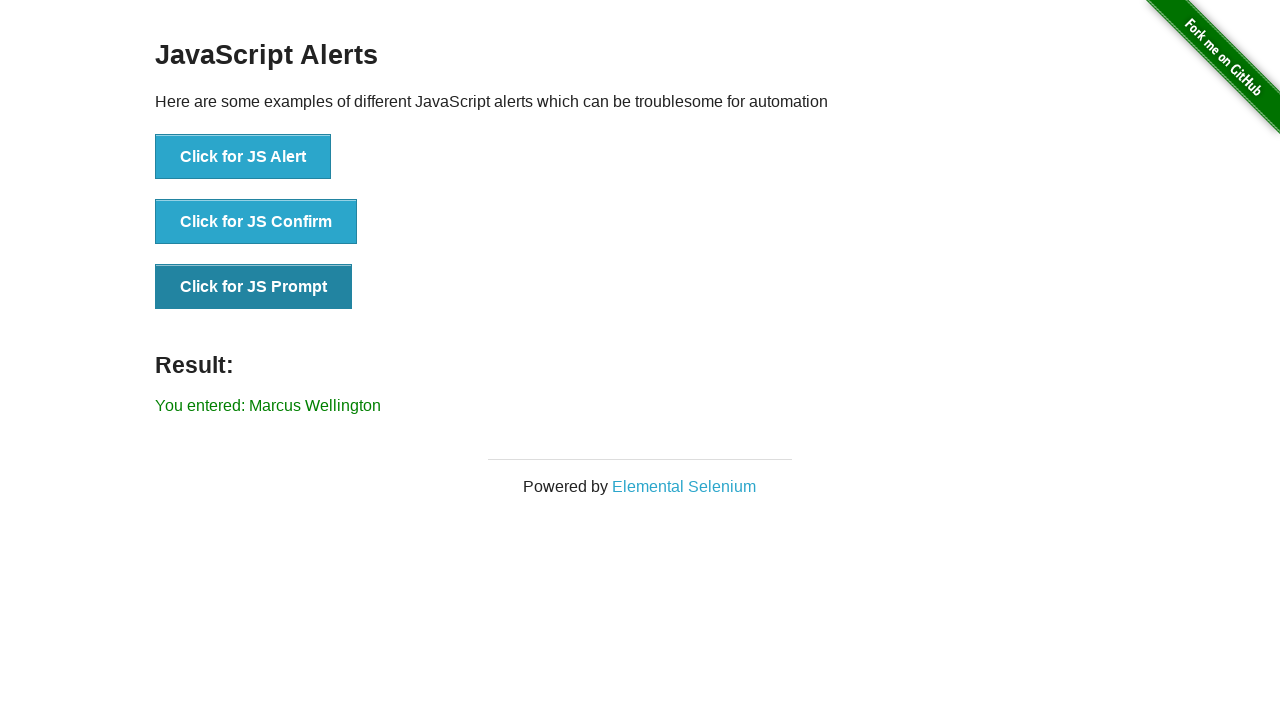